Tests that entered text is trimmed when editing a todo item

Starting URL: https://demo.playwright.dev/todomvc

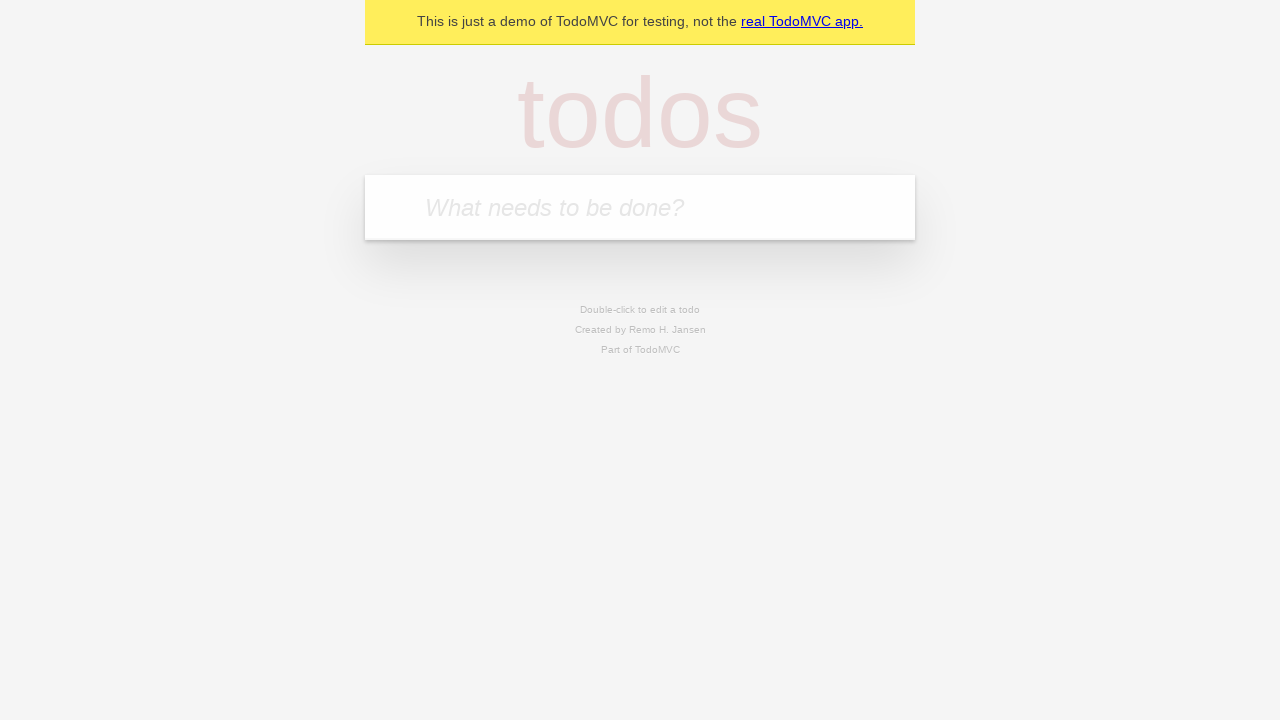

Filled todo input with 'buy some cheese' on internal:attr=[placeholder="What needs to be done?"i]
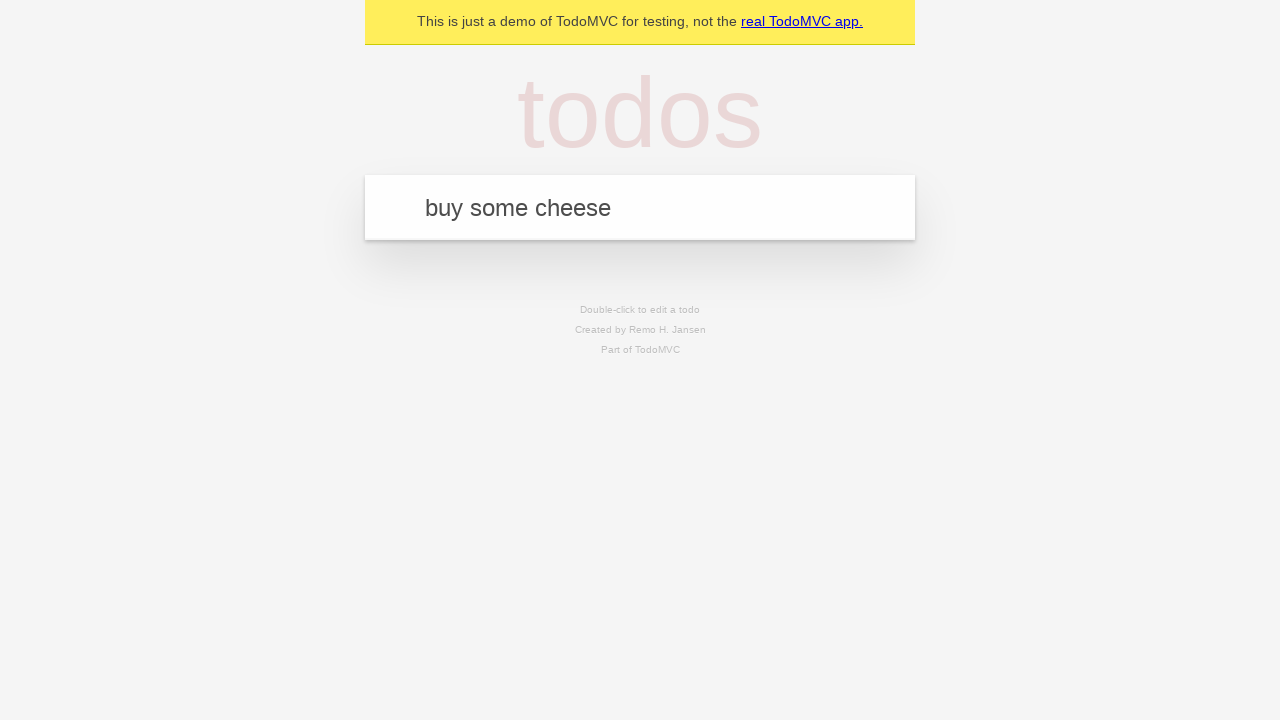

Pressed Enter to create first todo on internal:attr=[placeholder="What needs to be done?"i]
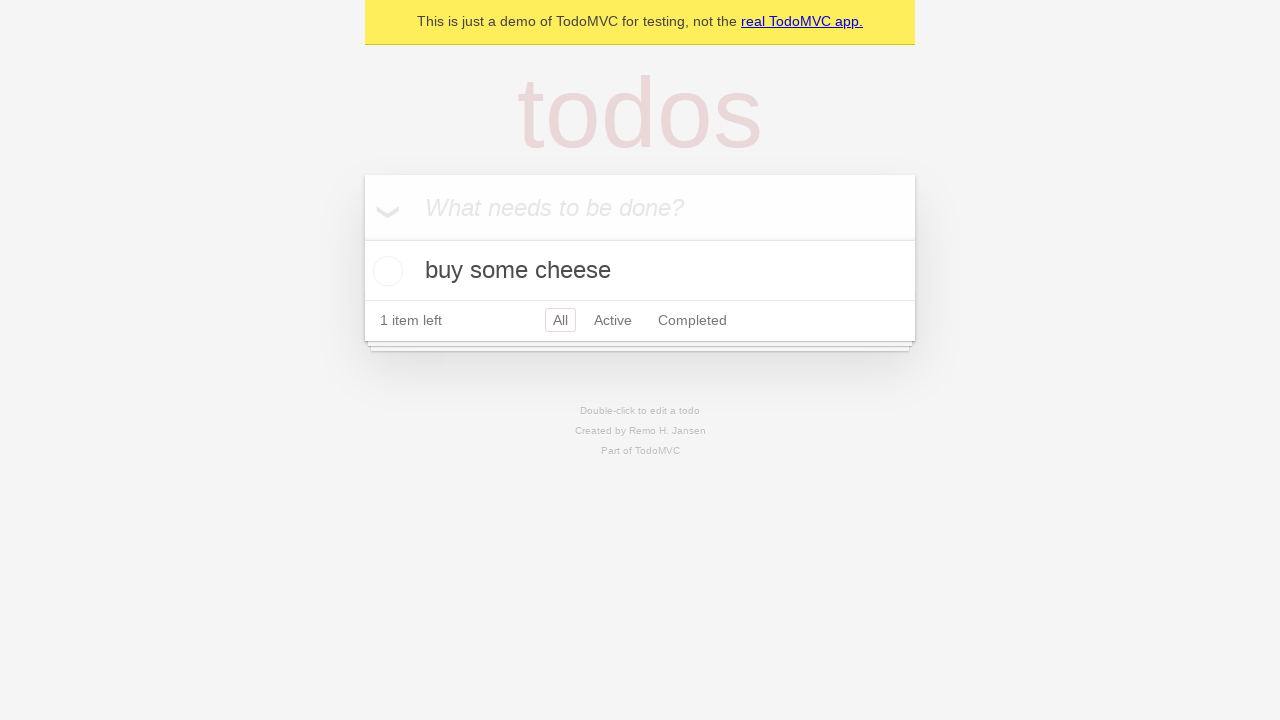

Filled todo input with 'feed the cat' on internal:attr=[placeholder="What needs to be done?"i]
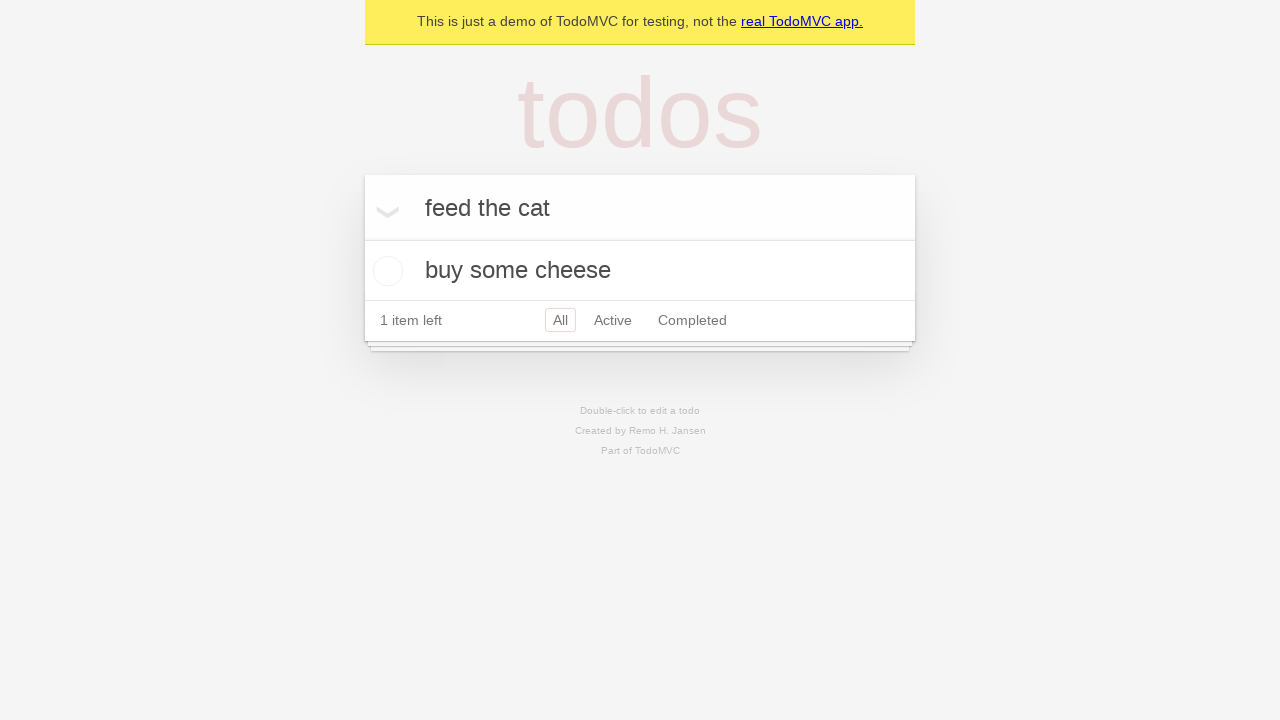

Pressed Enter to create second todo on internal:attr=[placeholder="What needs to be done?"i]
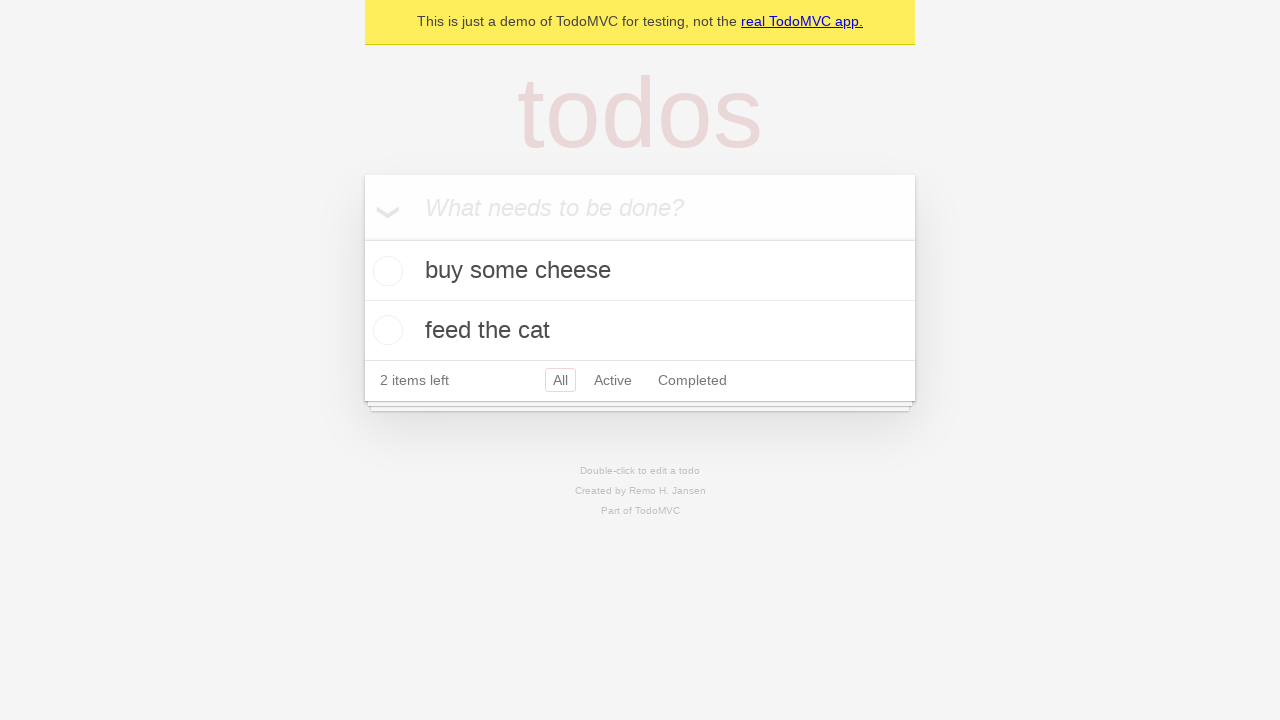

Filled todo input with 'book a doctors appointment' on internal:attr=[placeholder="What needs to be done?"i]
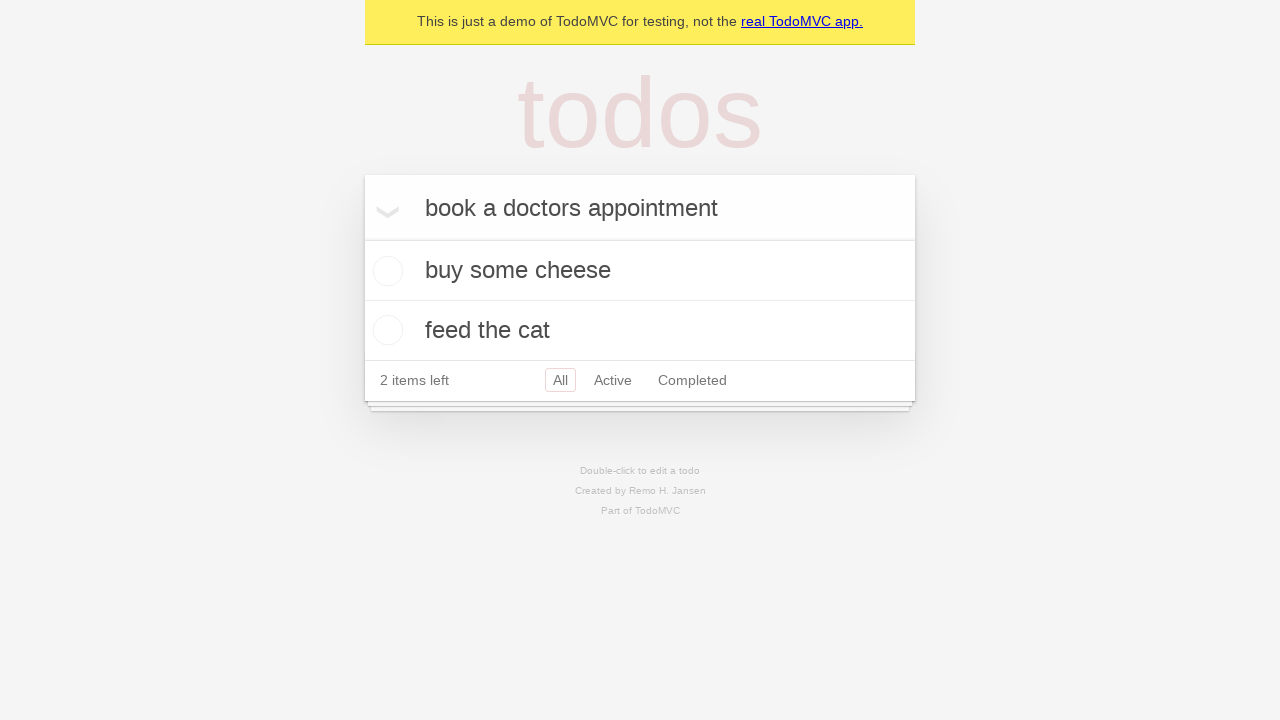

Pressed Enter to create third todo on internal:attr=[placeholder="What needs to be done?"i]
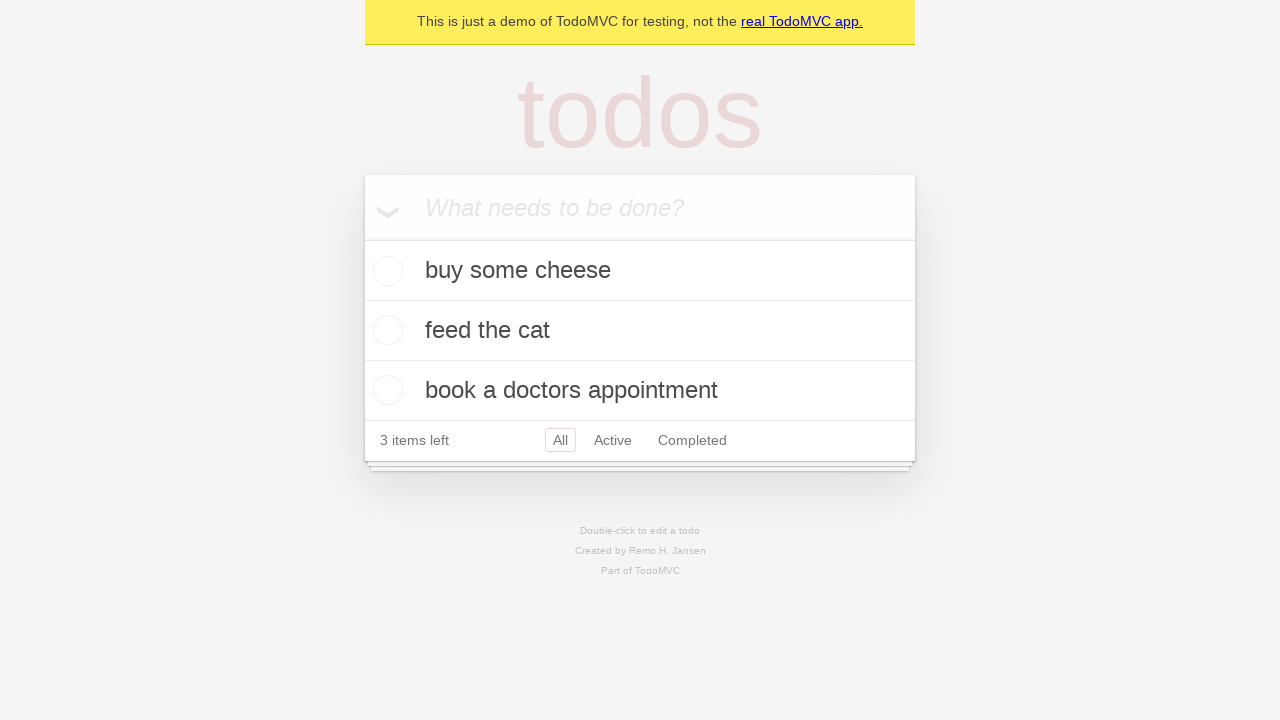

Double-clicked second todo item to enter edit mode at (640, 331) on internal:testid=[data-testid="todo-item"s] >> nth=1
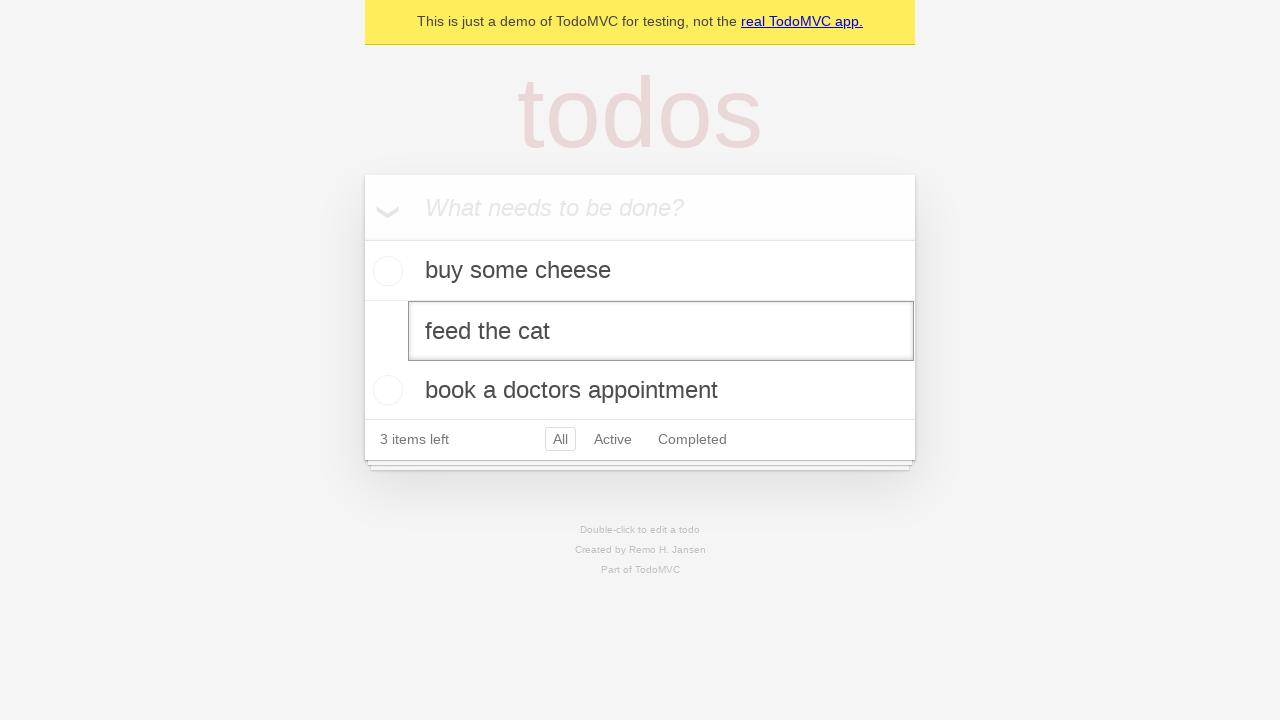

Filled edit field with text containing leading and trailing spaces on internal:testid=[data-testid="todo-item"s] >> nth=1 >> internal:role=textbox[nam
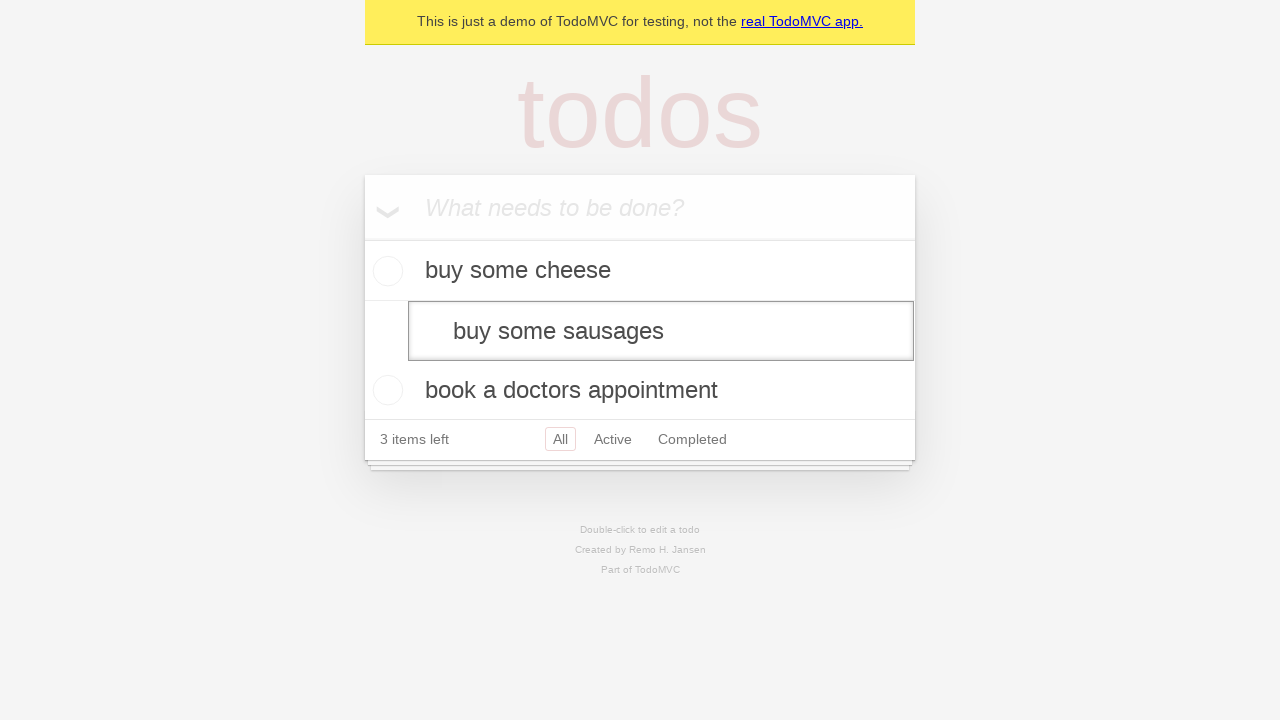

Pressed Enter to save edited todo with trimmed text on internal:testid=[data-testid="todo-item"s] >> nth=1 >> internal:role=textbox[nam
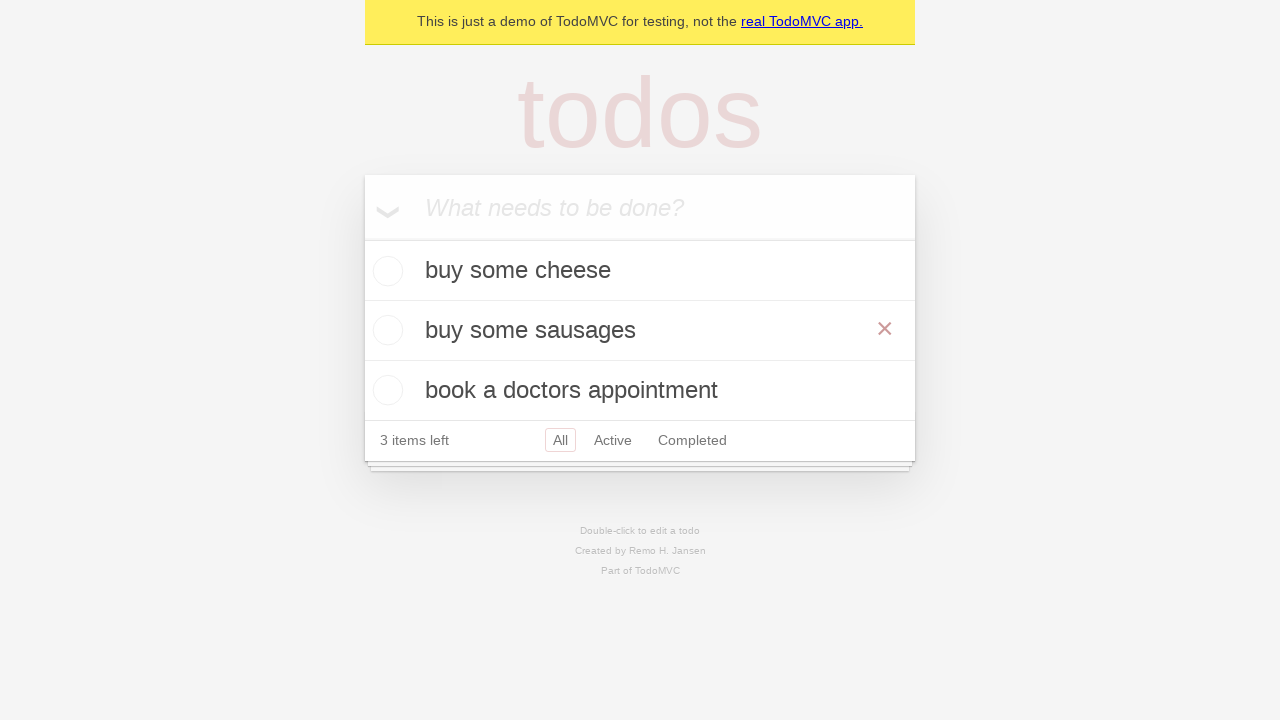

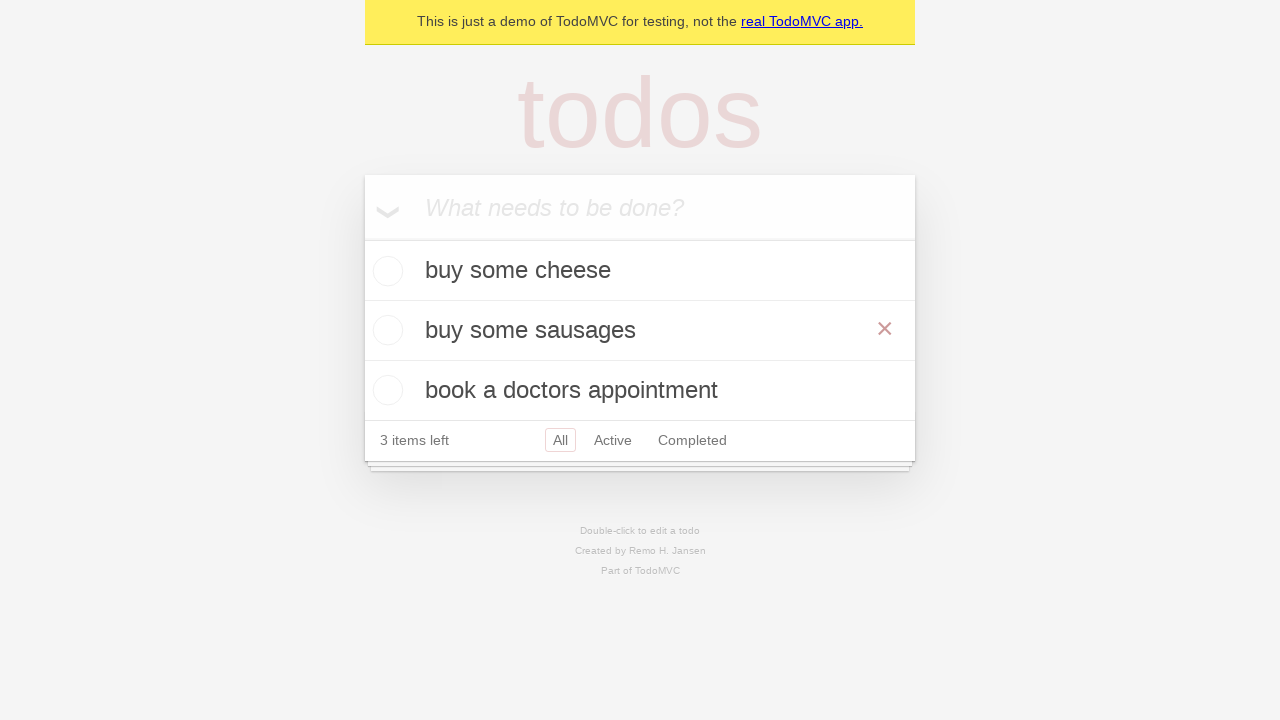